Tests an explicit wait exercise by waiting for a price element to show "$100", clicking a book button, reading a value, calculating a mathematical formula (log of absolute value of 12*sin(x)), entering the result, and submitting the answer.

Starting URL: http://suninjuly.github.io/explicit_wait2.html

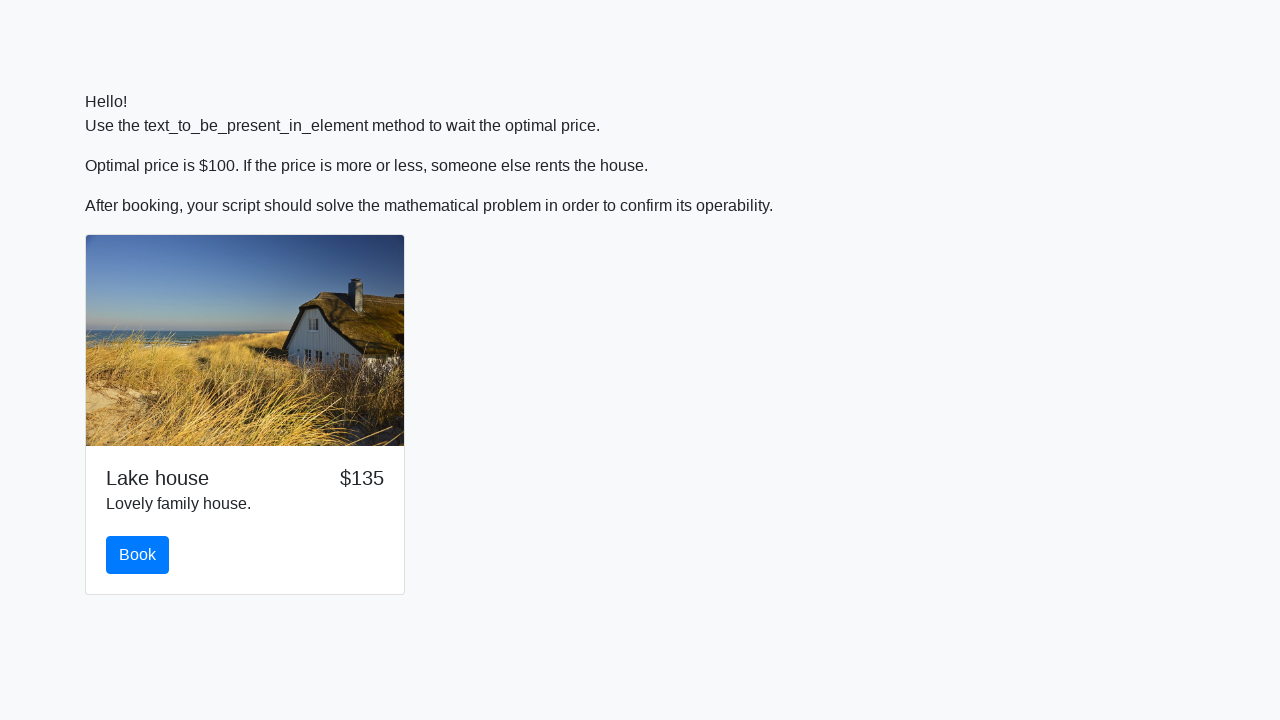

Waited for price element to display '$100'
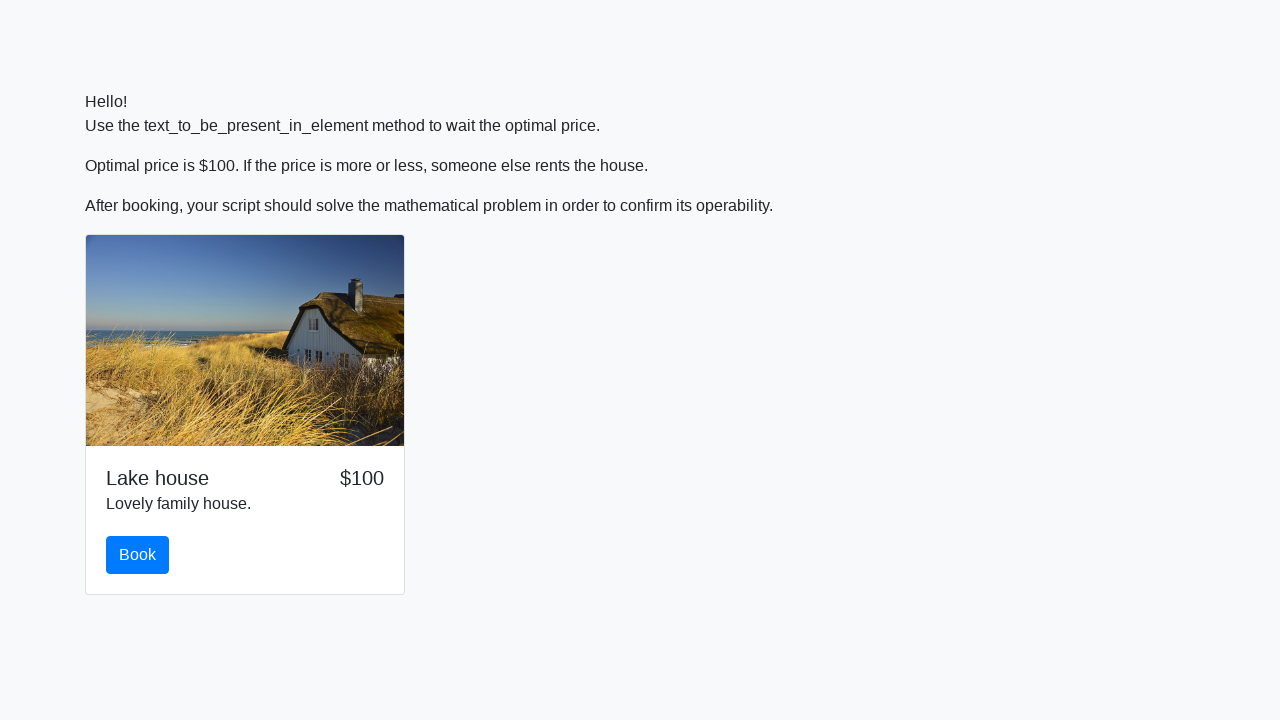

Clicked the book button at (138, 555) on #book
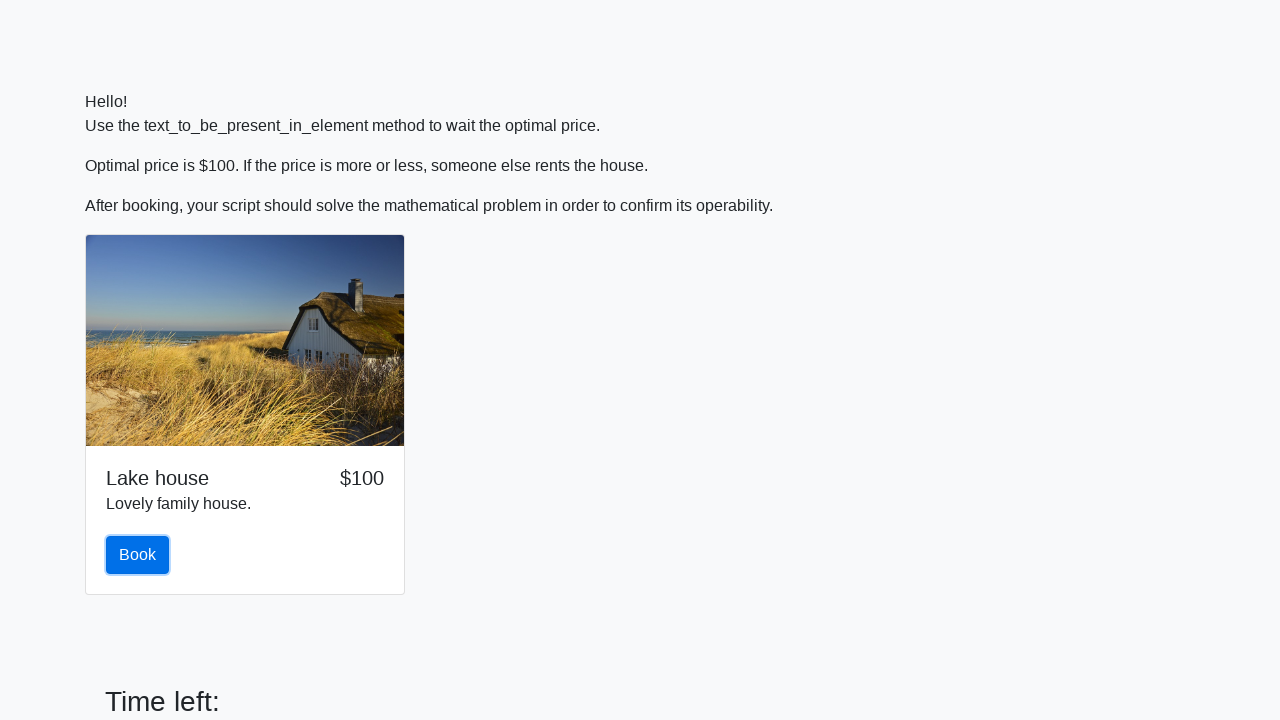

Retrieved input value: 31
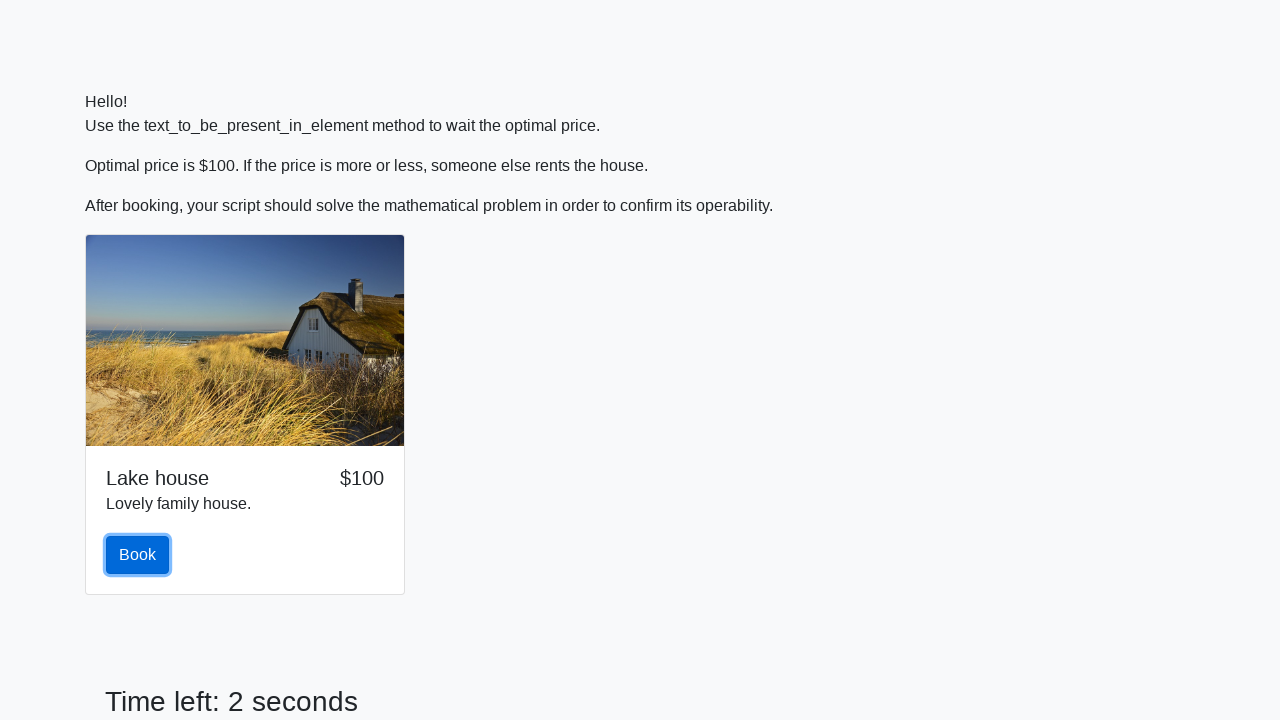

Calculated answer using formula log(abs(12*sin(x))): 1.5786594259186228
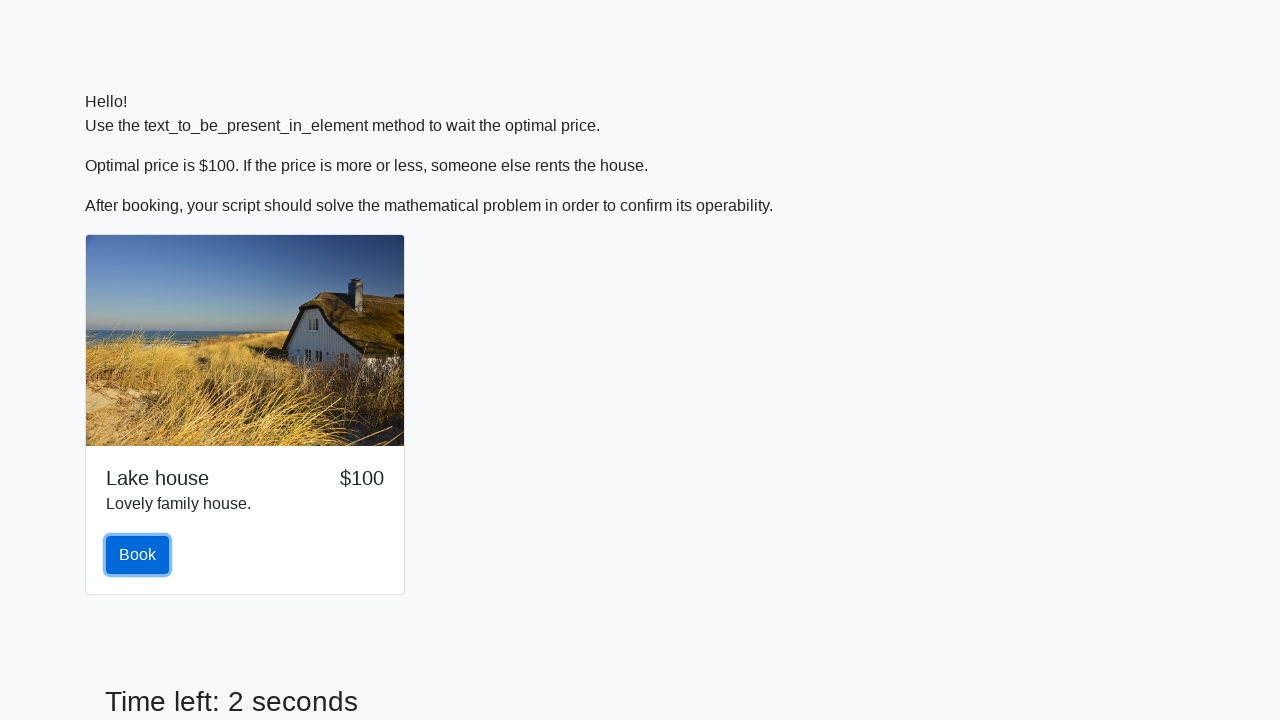

Filled answer field with calculated value: 1.5786594259186228 on #answer
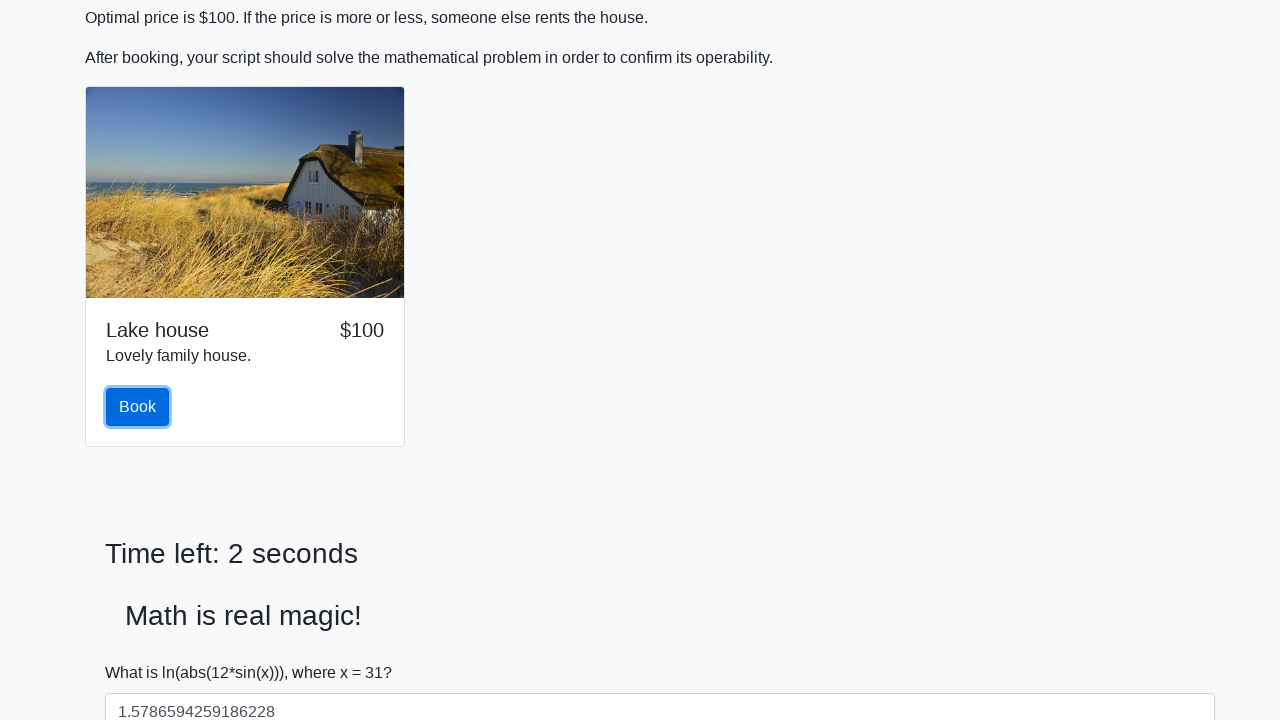

Clicked the solve button to submit answer at (143, 651) on #solve
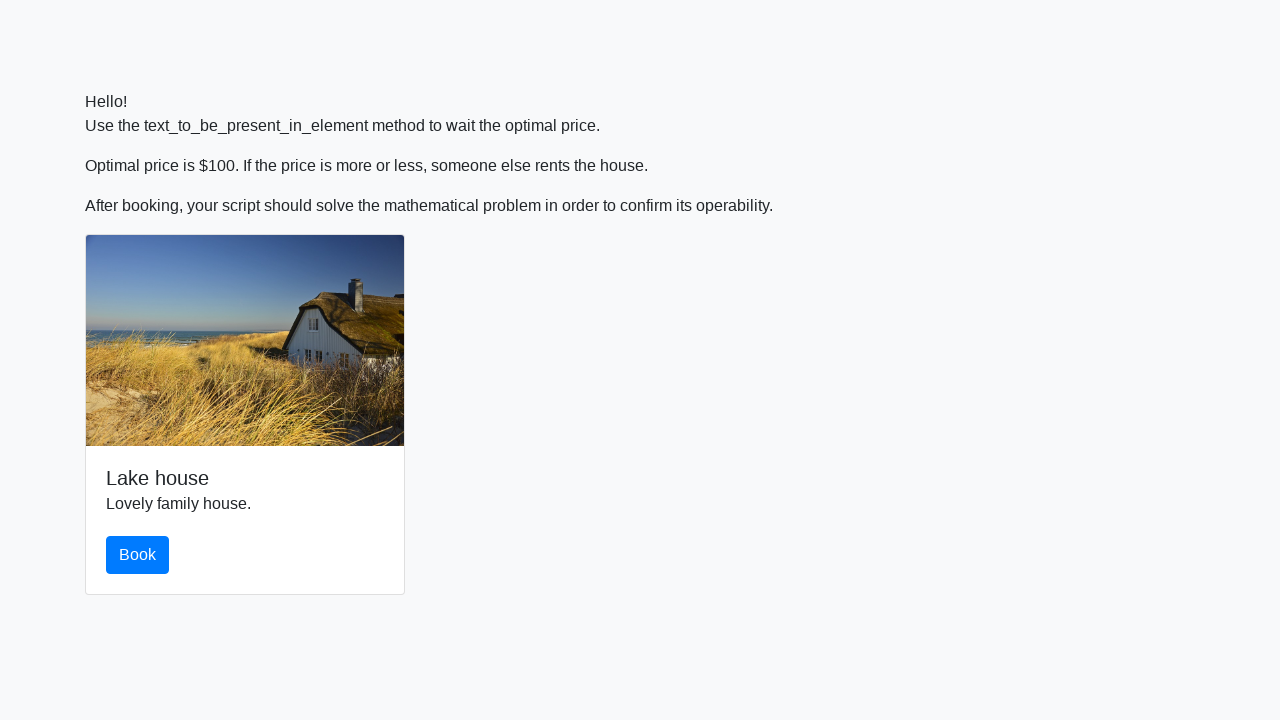

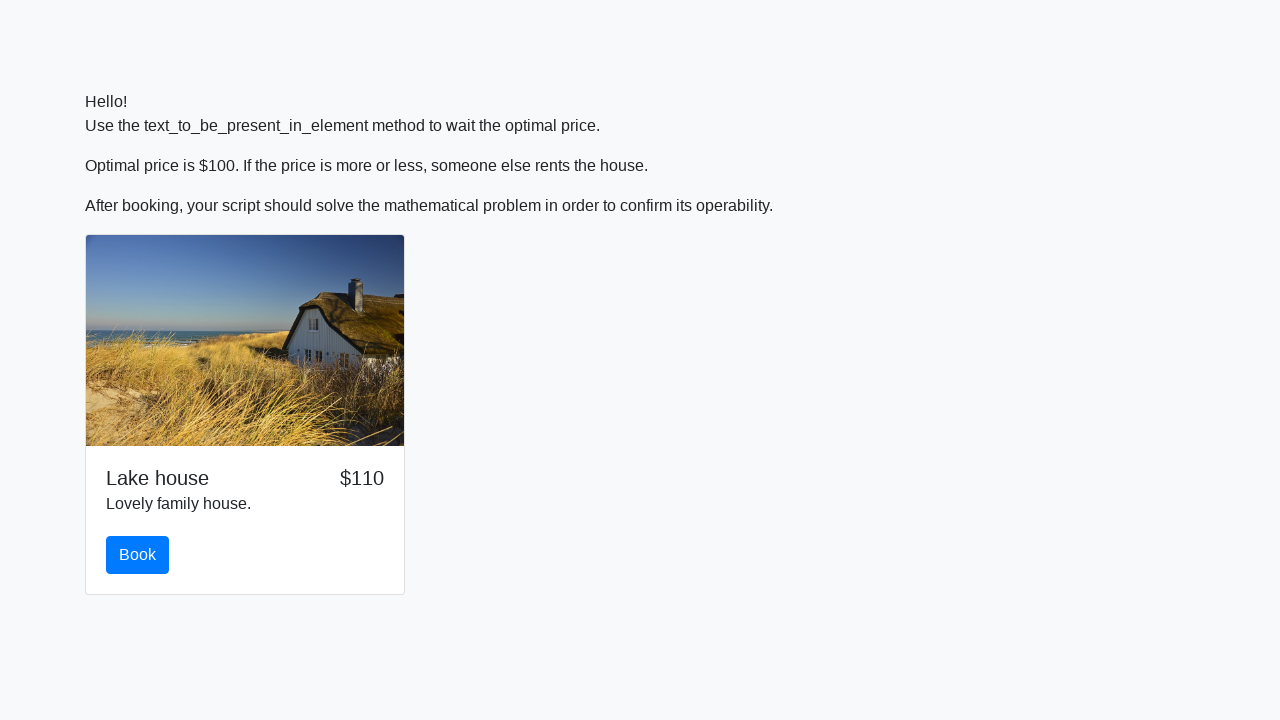